Navigates to a demo page and extracts text from the first anchor tag element

Starting URL: https://phptravels.com/demo/

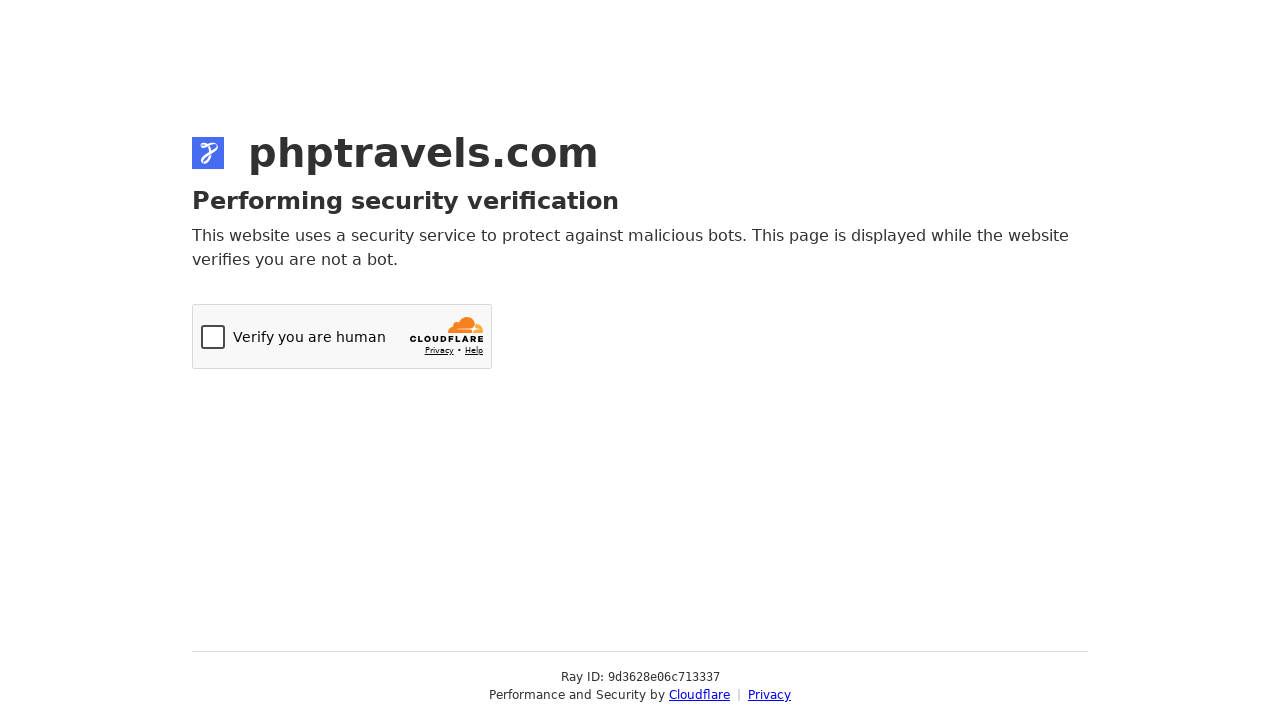

Navigated to demo page at https://phptravels.com/demo/
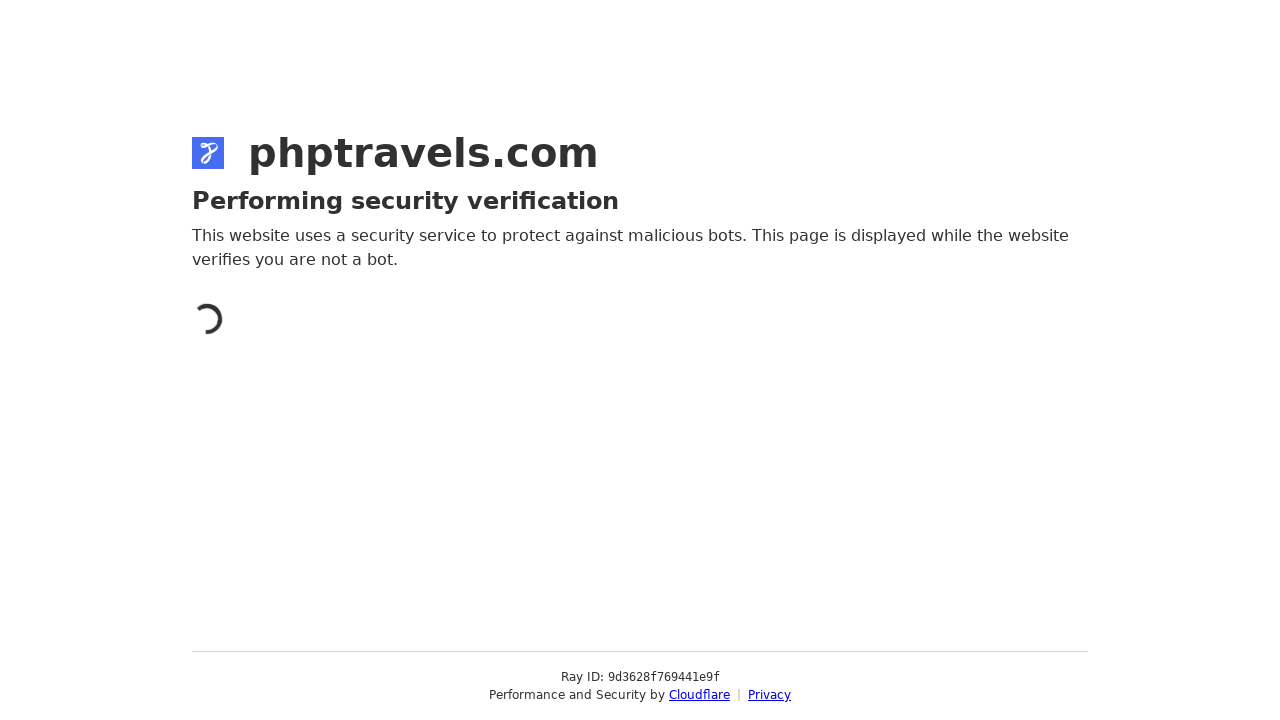

Located the first anchor tag element
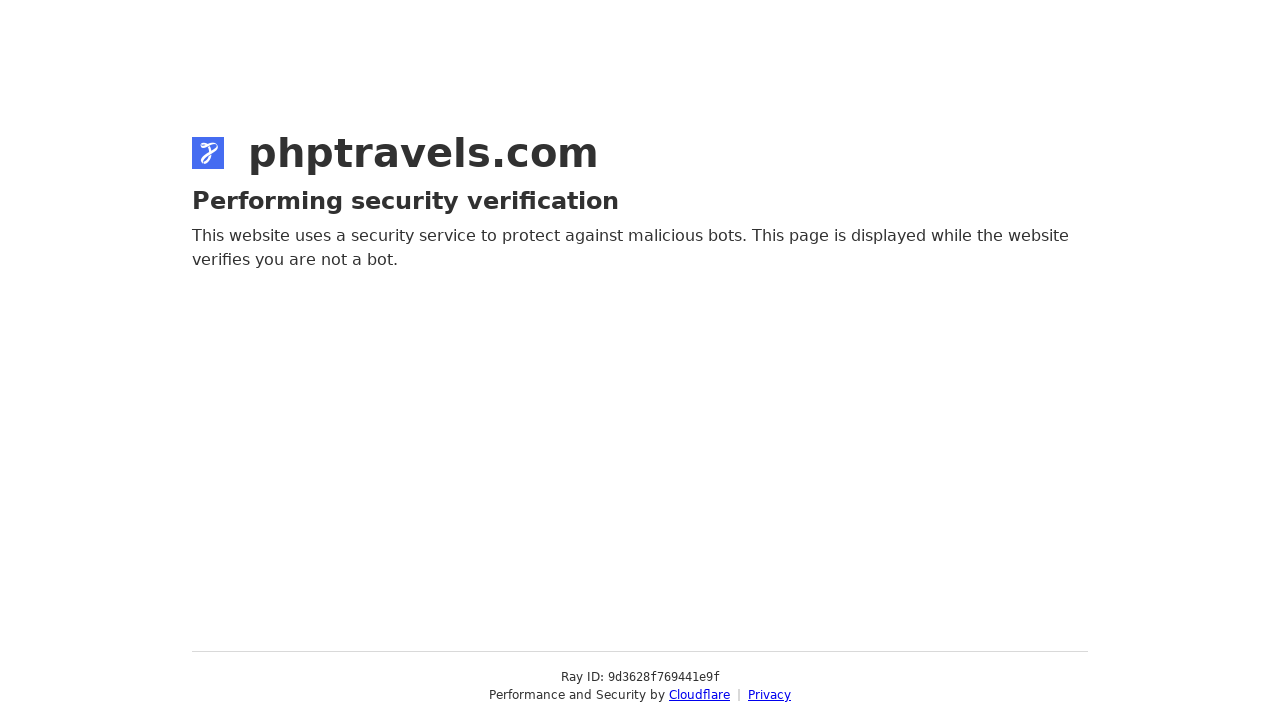

Extracted text from first anchor tag: Cloudflare
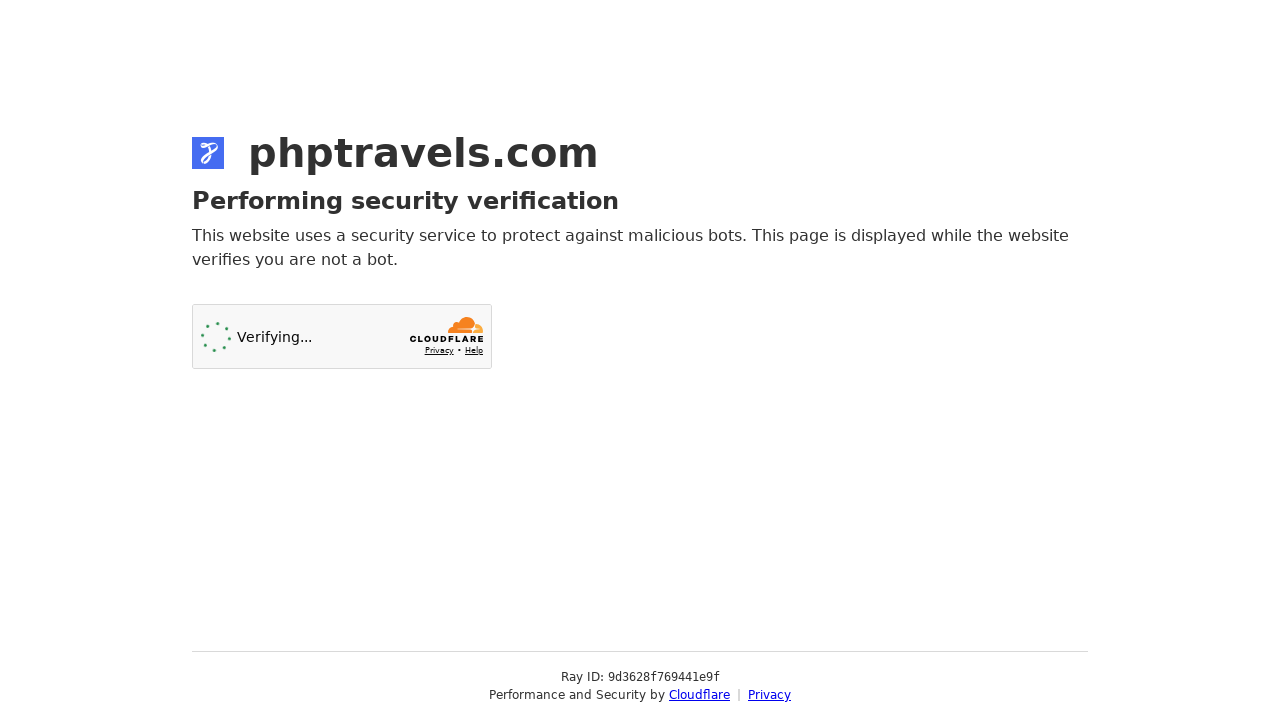

Printed anchor tag text: Cloudflare
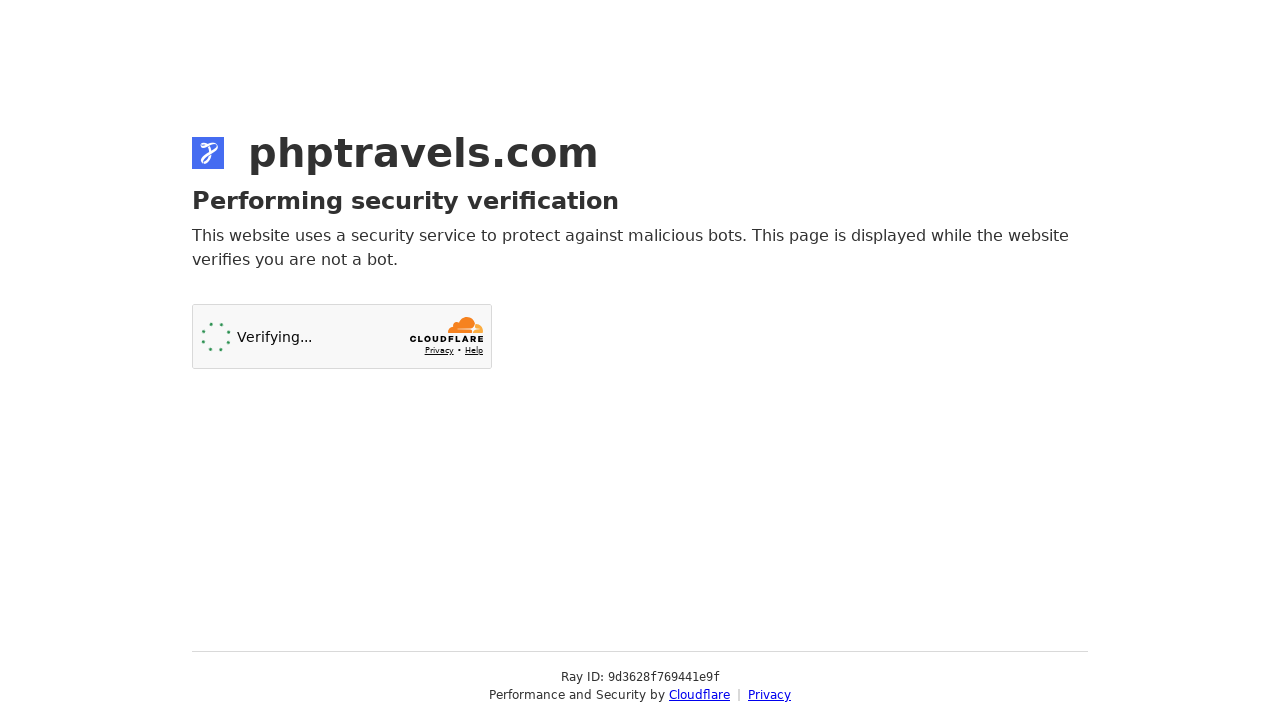

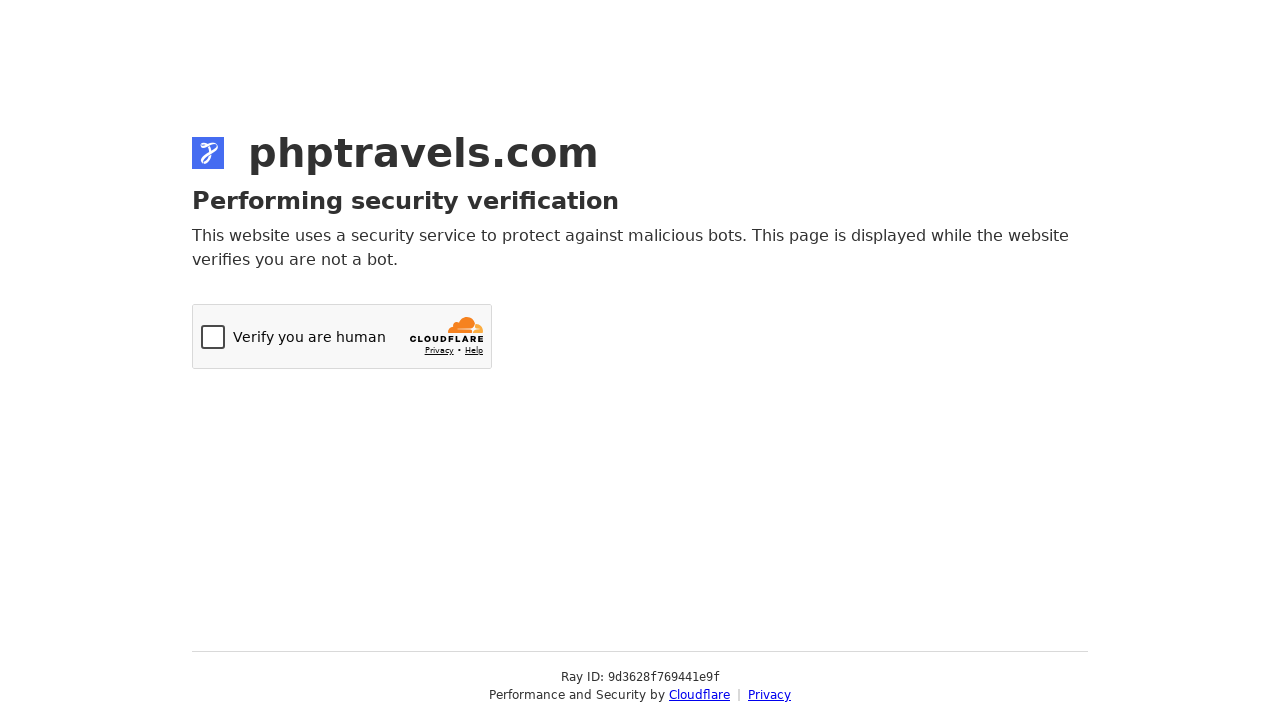